Tests right-click (context click) functionality on a button element at the DemoQA buttons page, demonstrating Selenium/Playwright Actions API for context menu interactions.

Starting URL: https://demoqa.com/buttons

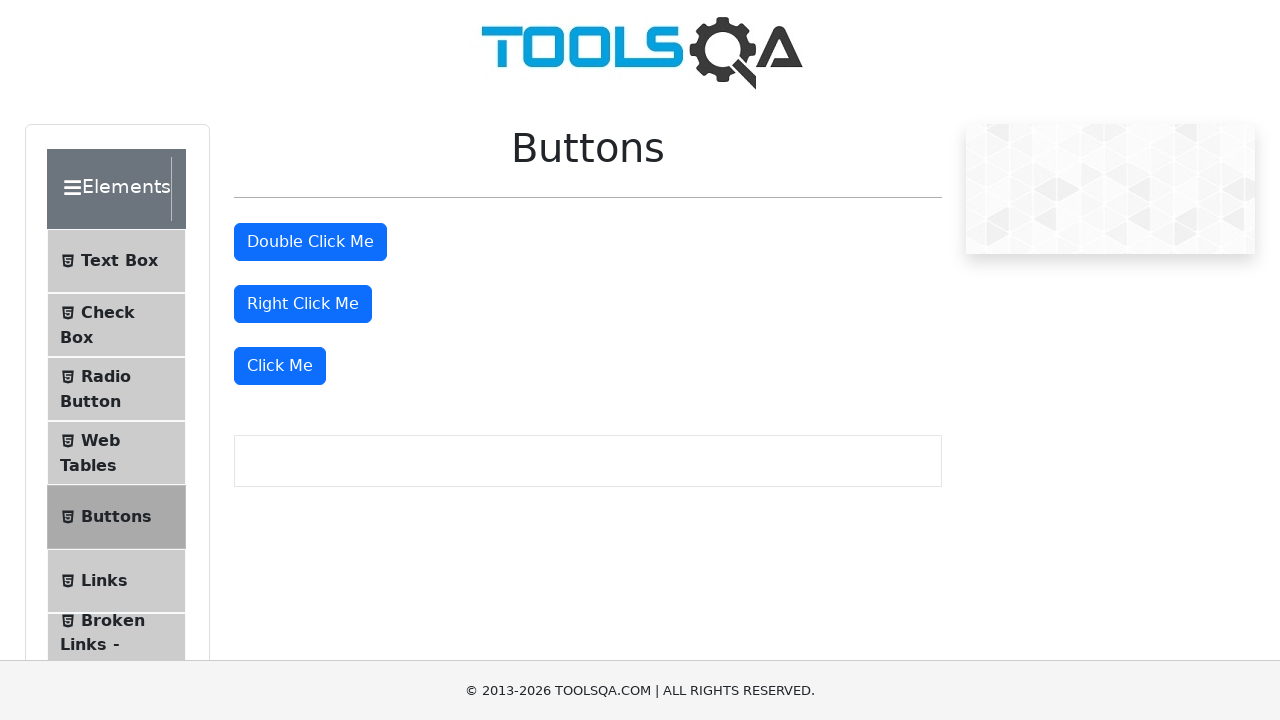

Right-click button element is visible and ready
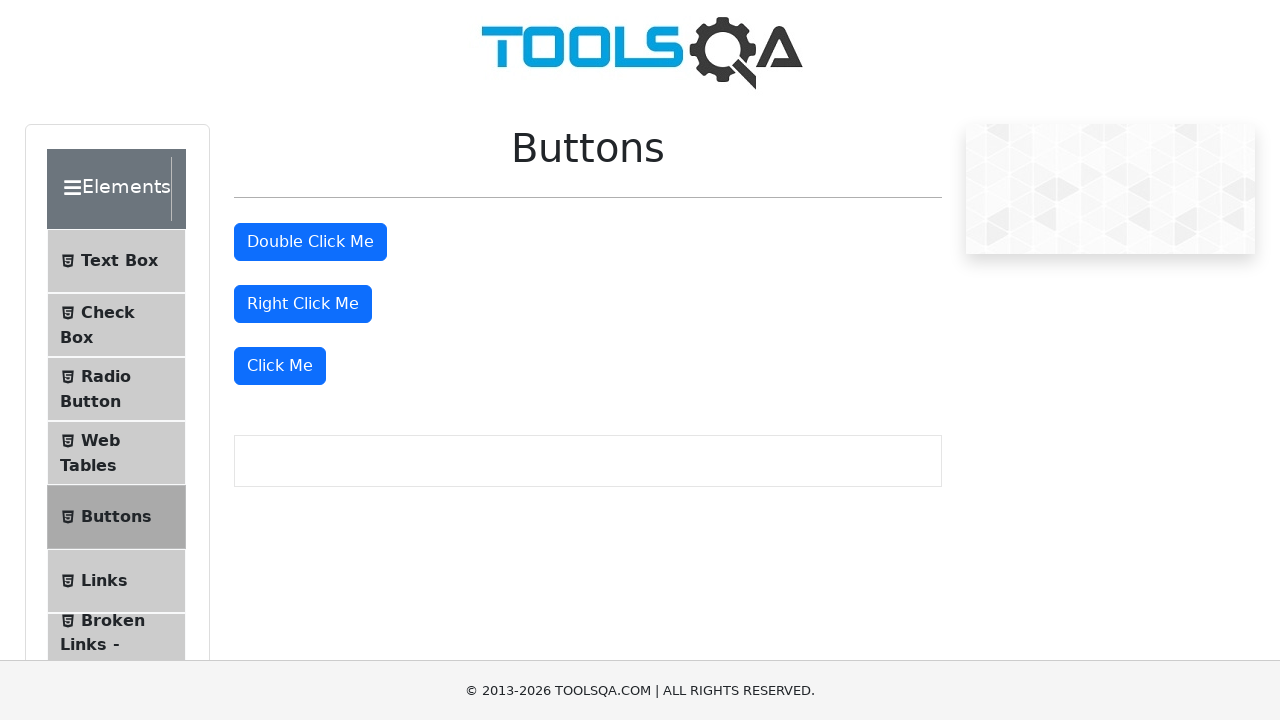

Performed right-click (context click) on the button element at (303, 304) on #rightClickBtn
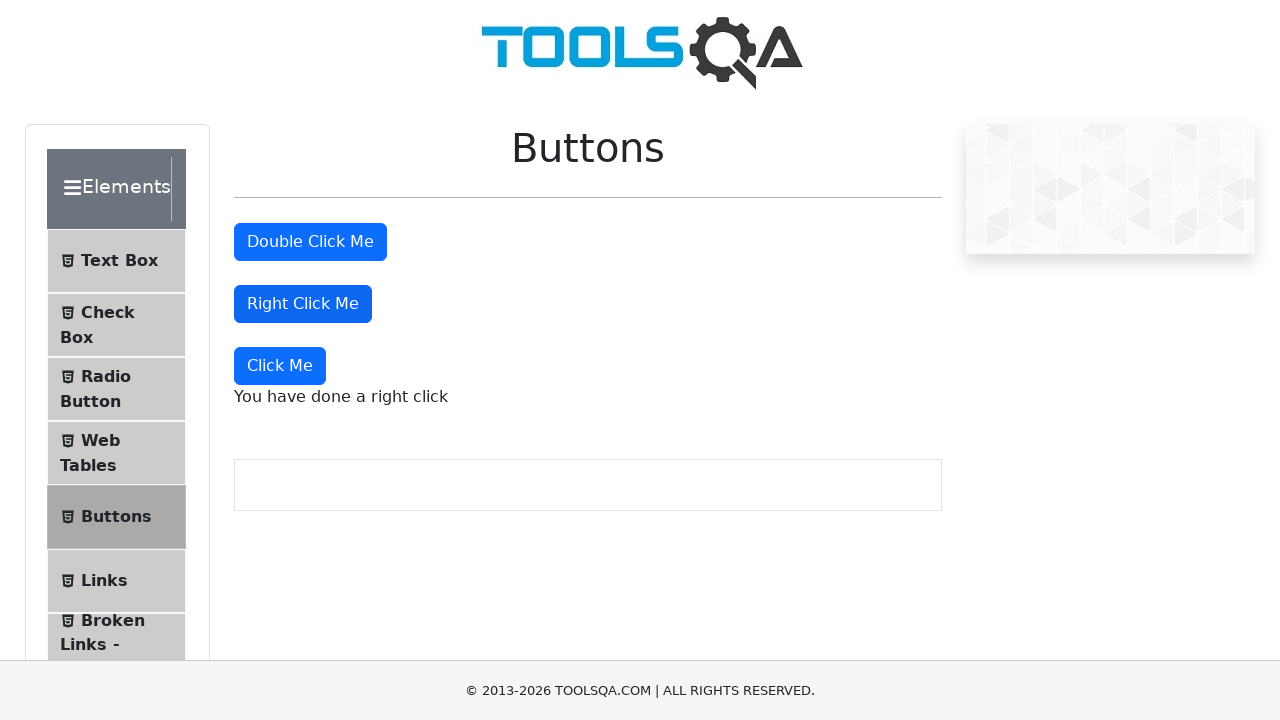

Right-click context menu message appeared successfully
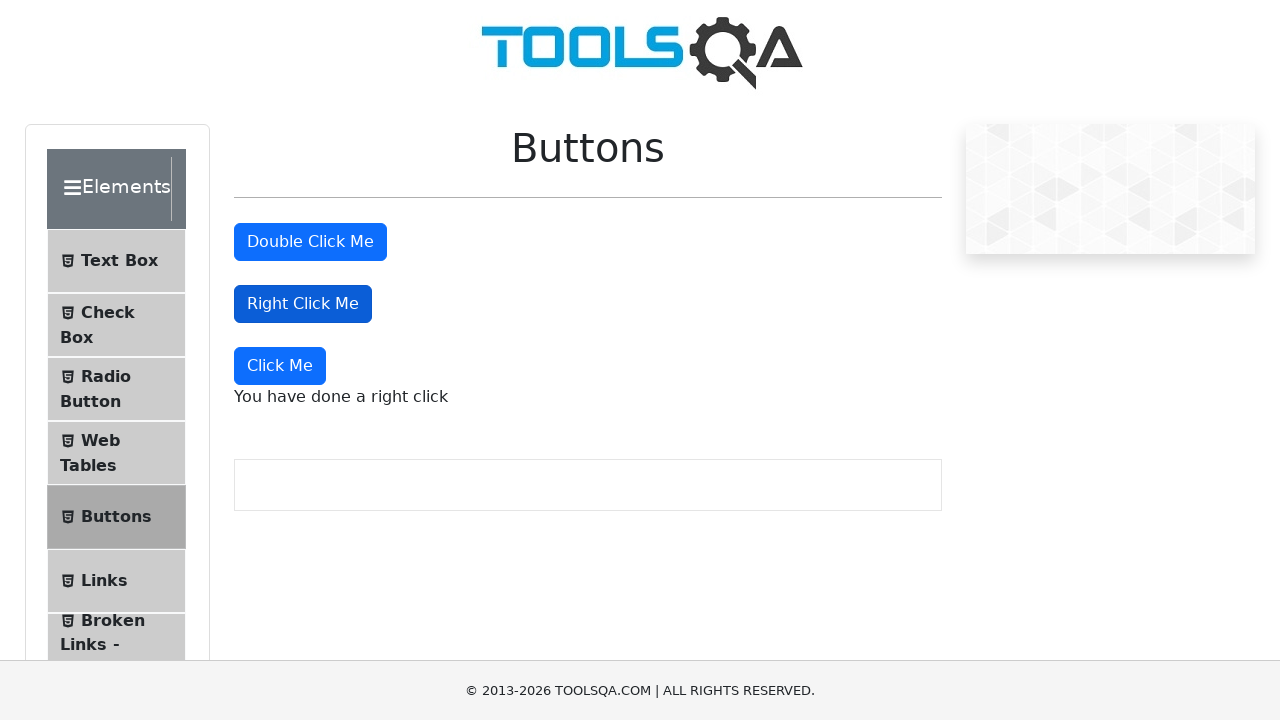

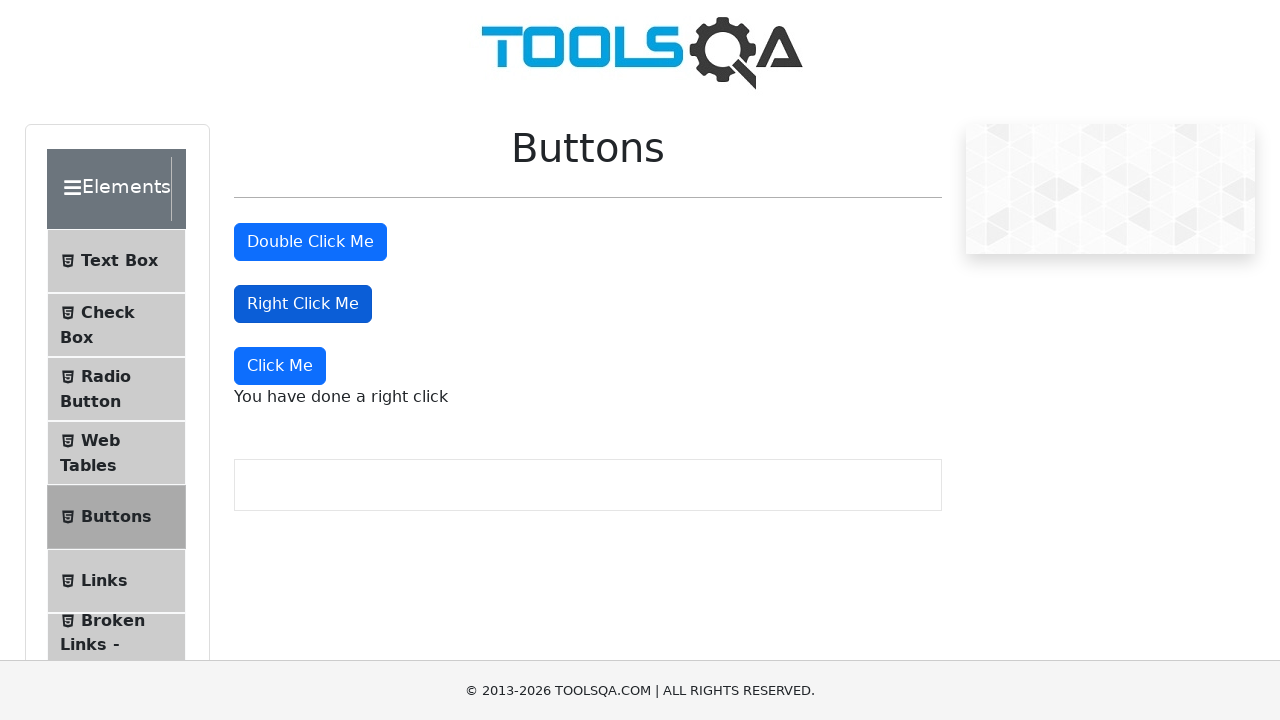